Tests iframe switching by navigating into an iframe, typing text, then switching back to the main content

Starting URL: https://demo.automationtesting.in

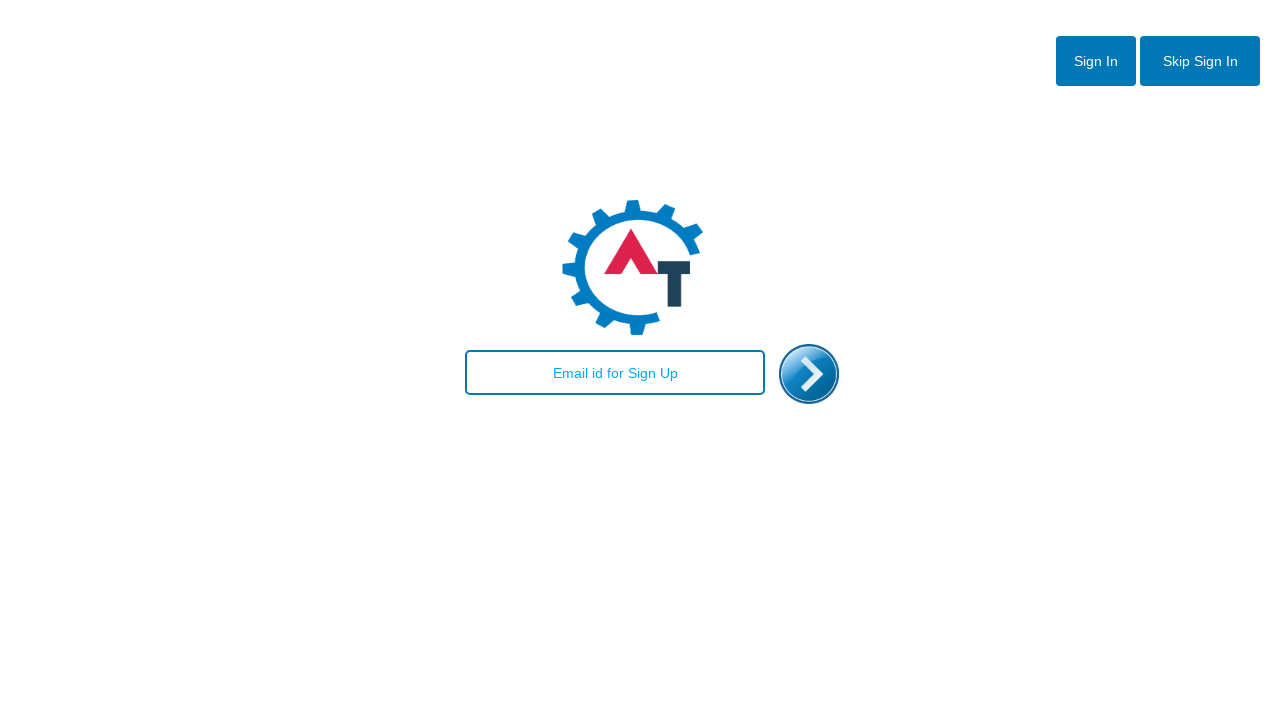

Clicked skip sign in button (#btn2) at (1200, 61) on #btn2
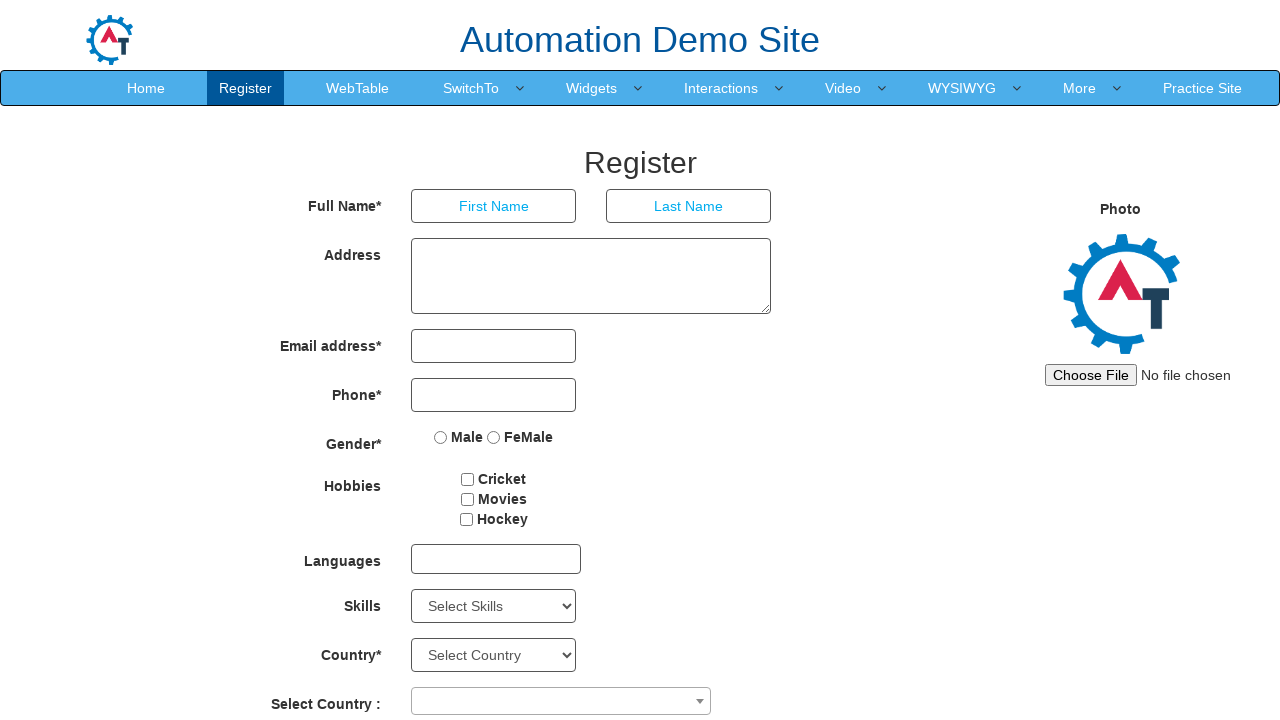

Navigated to SwitchTo menu at (471, 88) on xpath=//a[@href='SwitchTo.html']
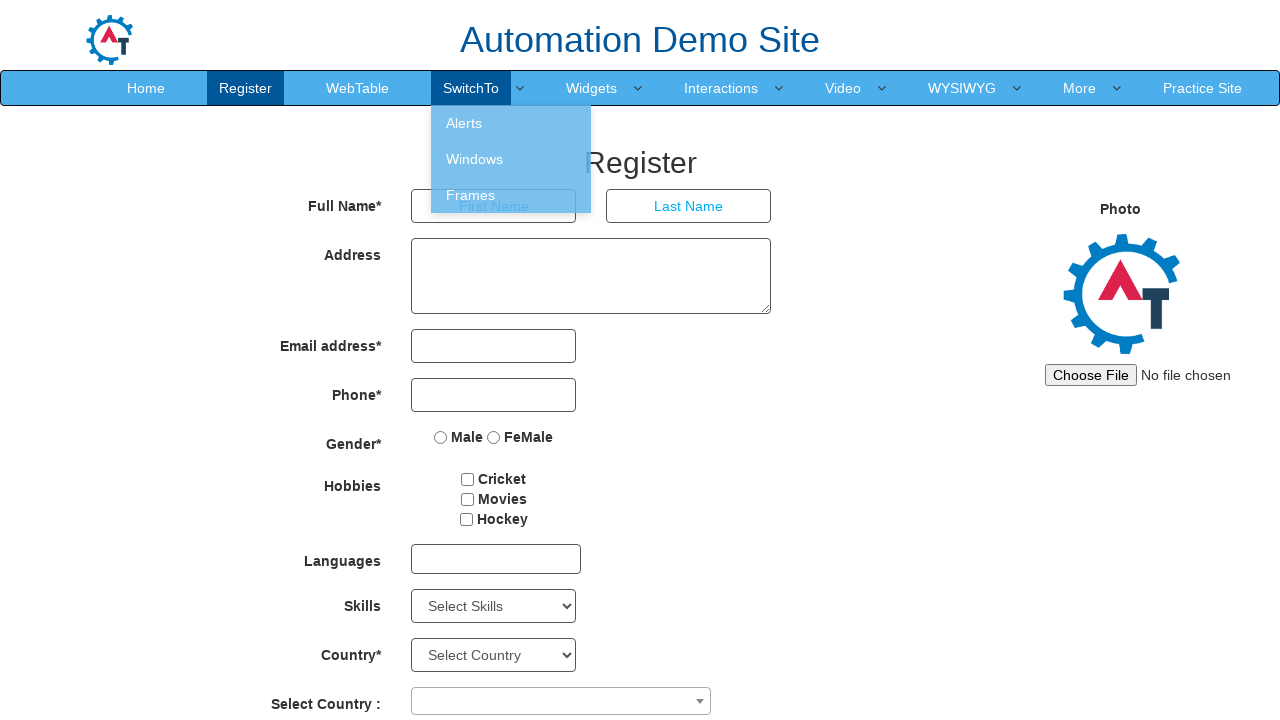

Clicked on Frames option at (511, 195) on xpath=//a[@href='Frames.html']
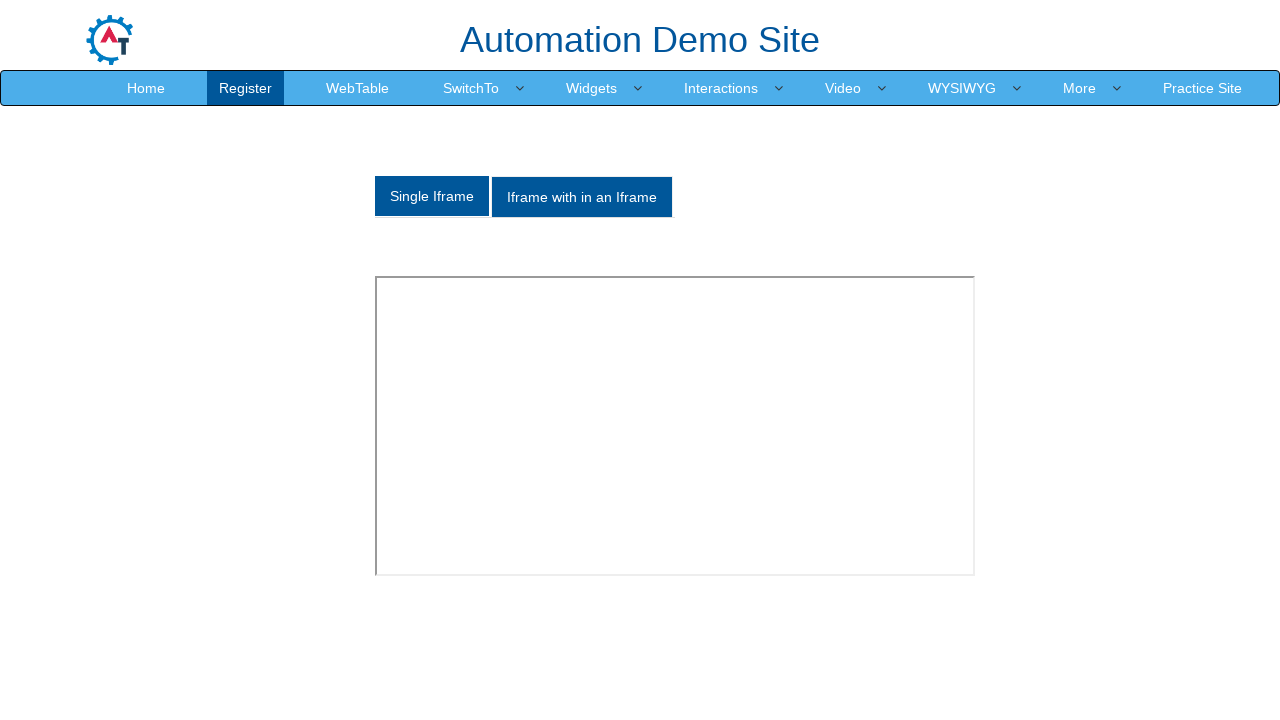

Located first iframe
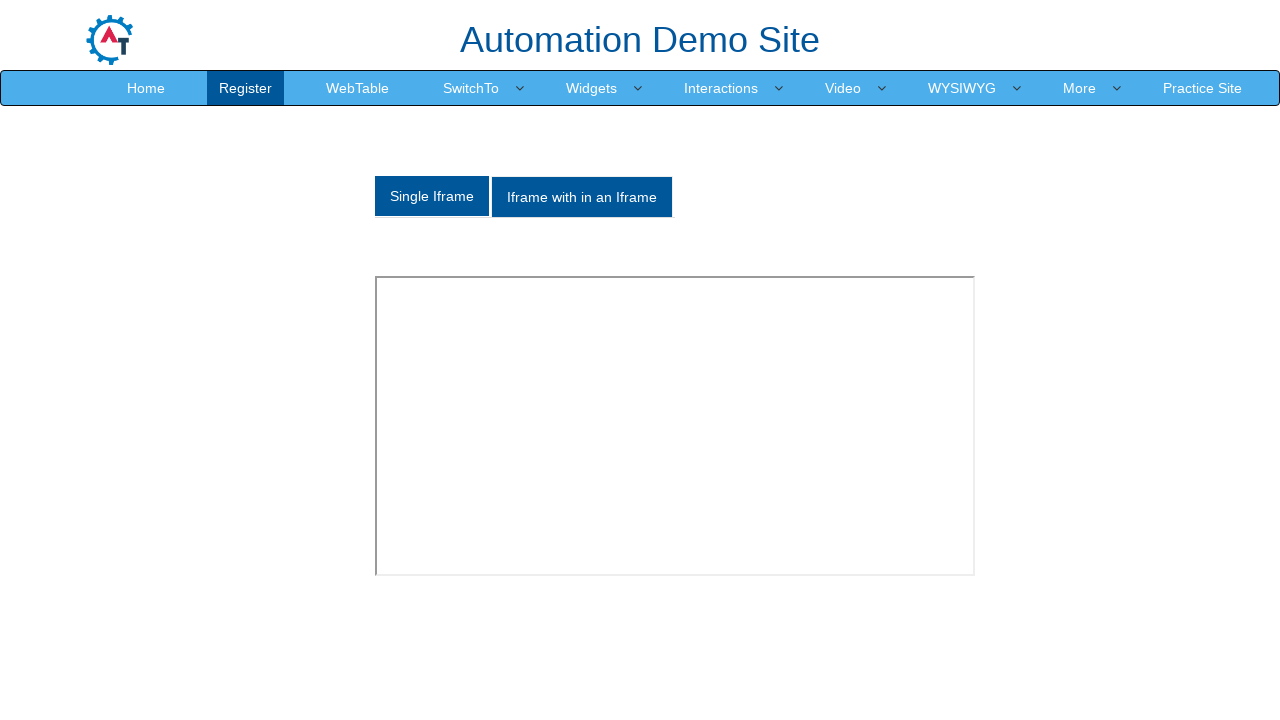

Typed 'Test IFrames' in text input within iframe on iframe >> nth=0 >> internal:control=enter-frame >> xpath=//input[@type='text']
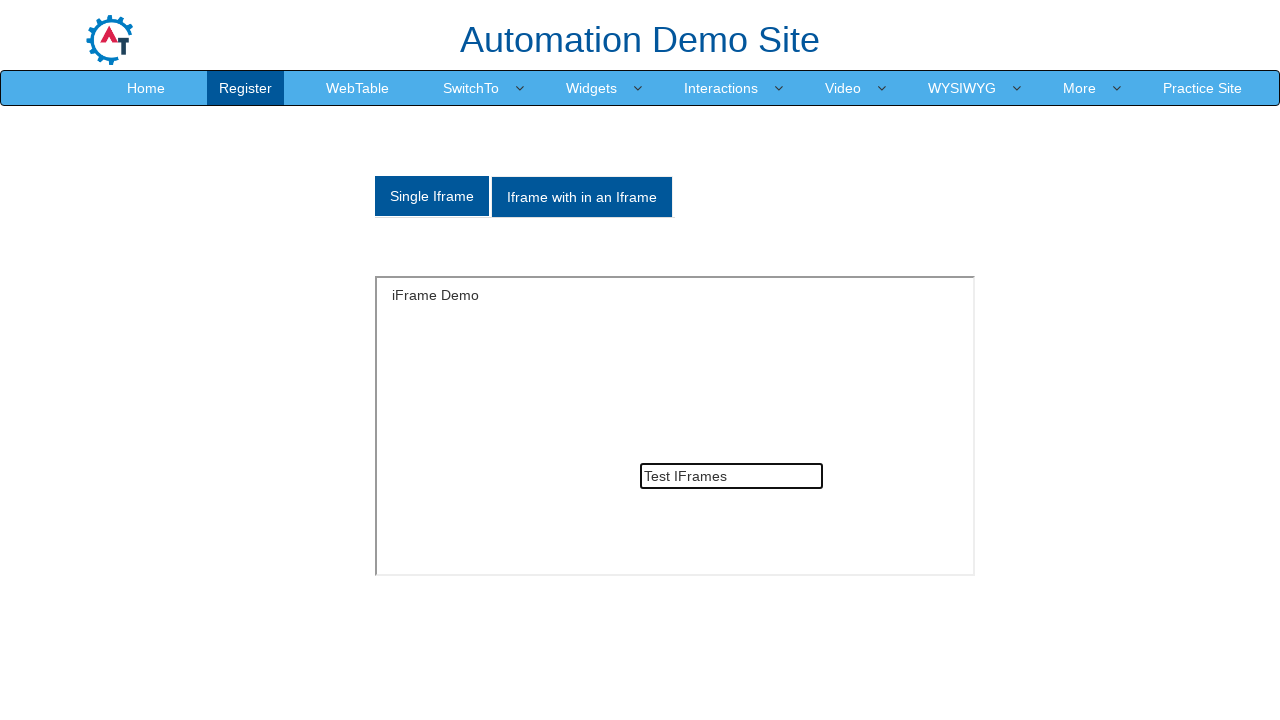

Clicked on Index link to switch back to main content at (146, 88) on xpath=//a[@href='Index.html']
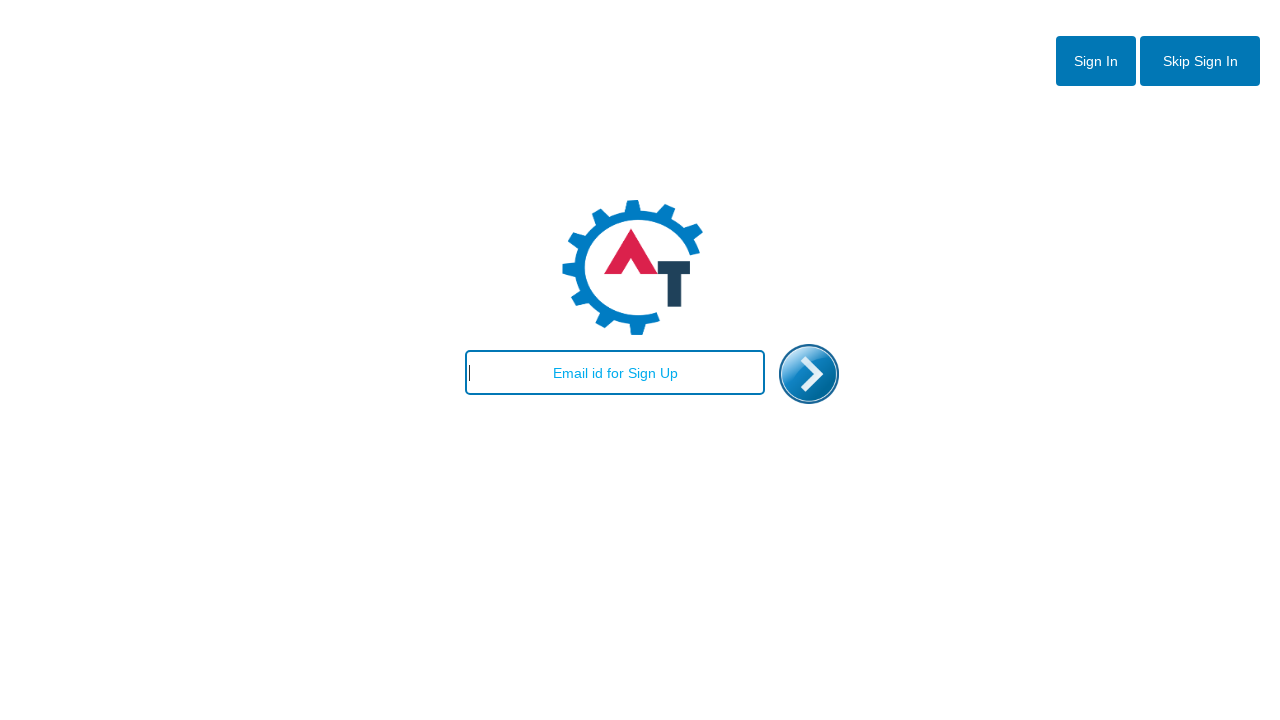

Located sign in button (#btn1)
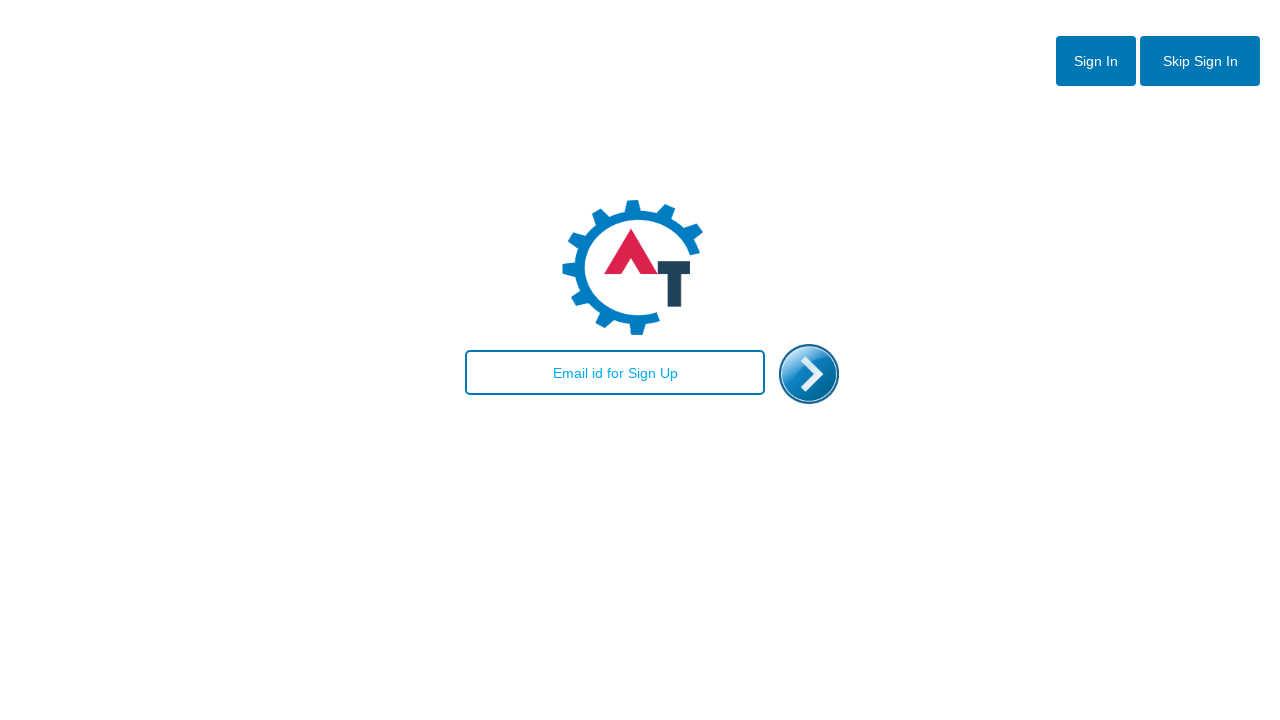

Verified sign in button is visible
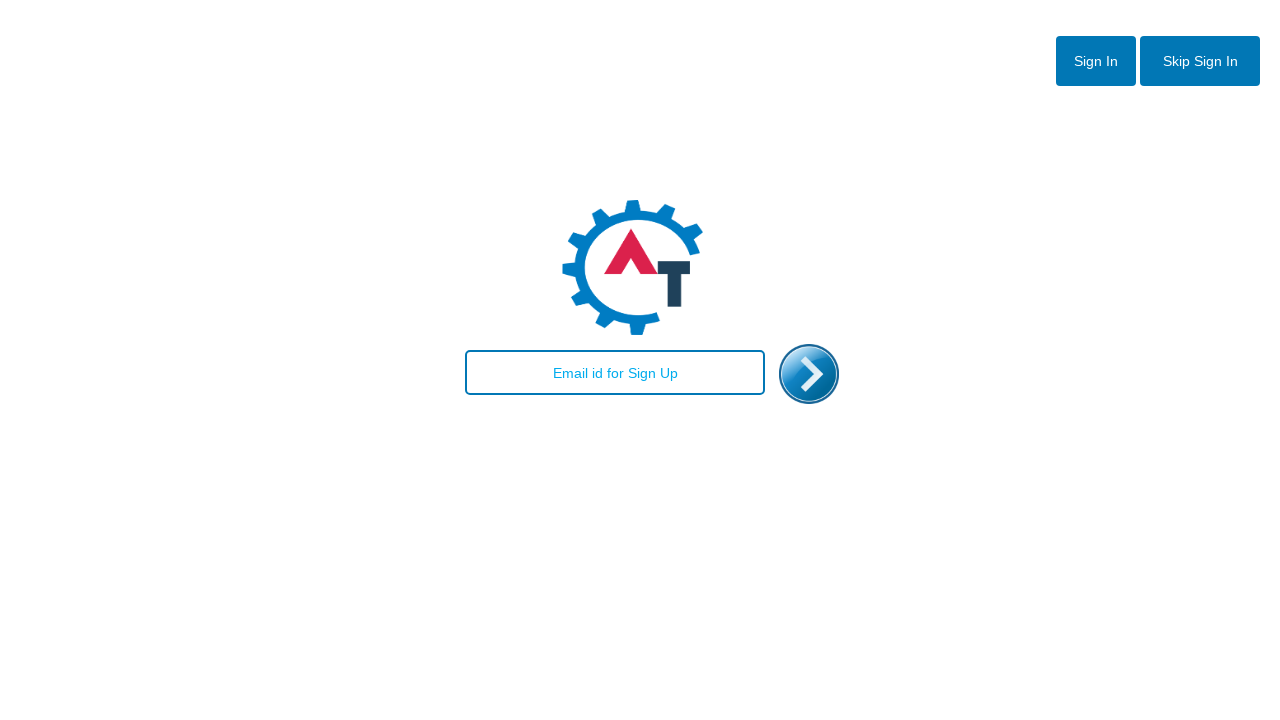

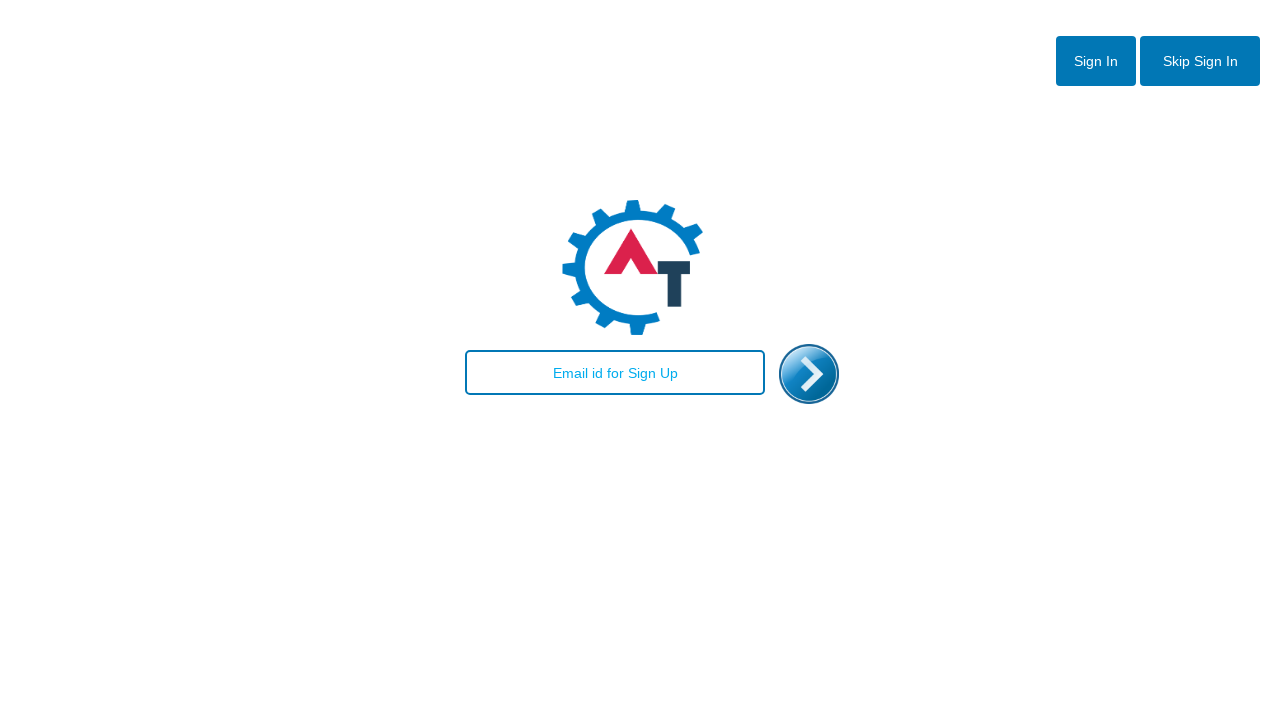